Double-clicks a button and accepts the resulting alert

Starting URL: https://artoftesting.com/samplesiteforselenium

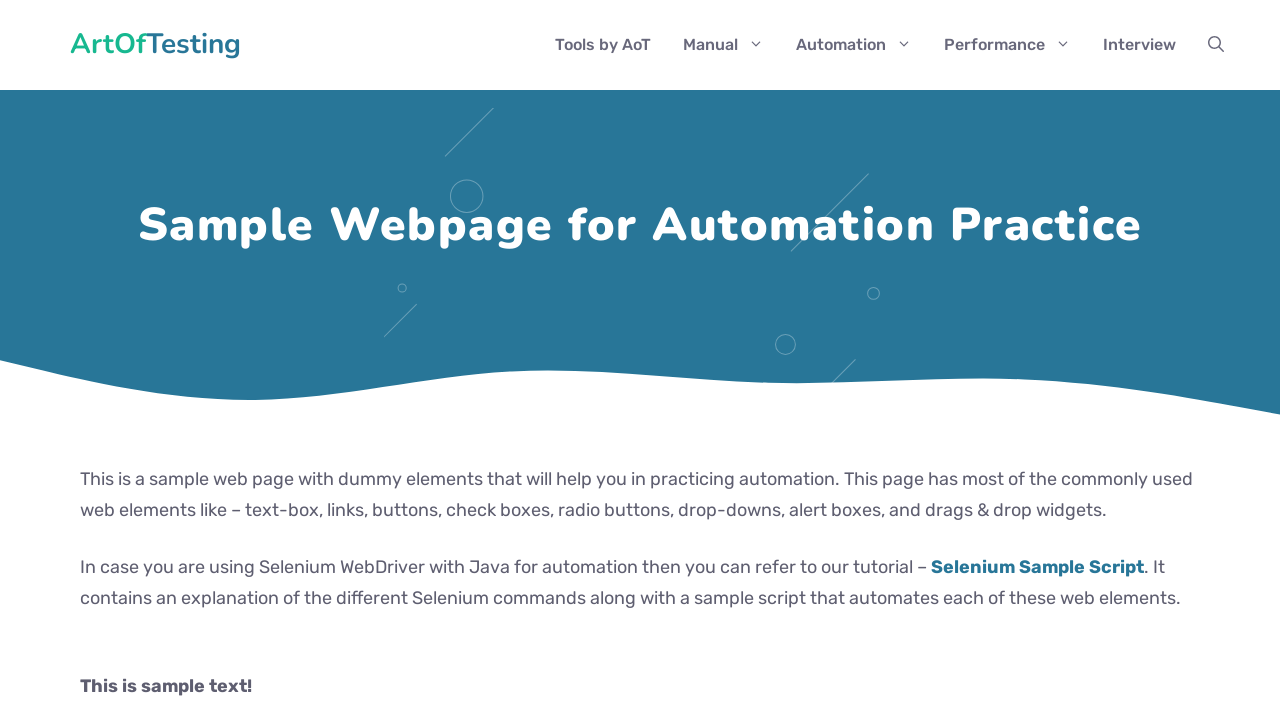

Double-clicked the button with id 'dblClkBtn' at (242, 361) on button#dblClkBtn
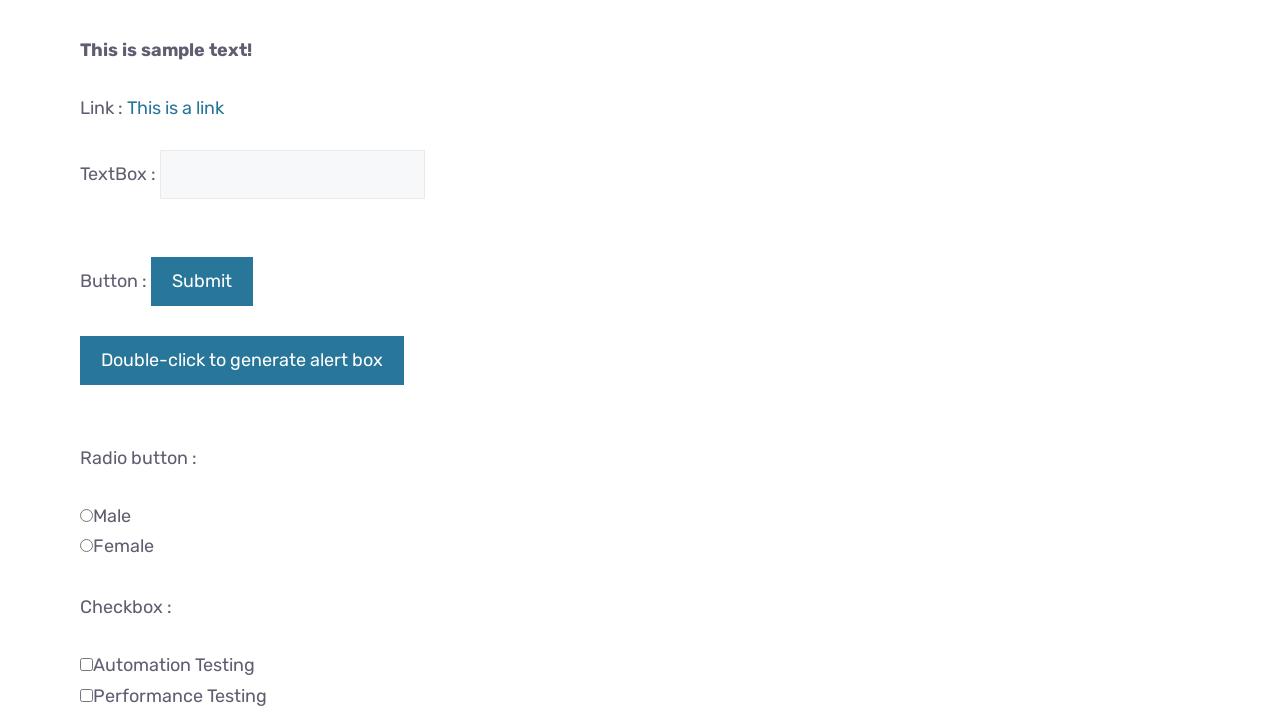

Set up dialog handler to accept the alert
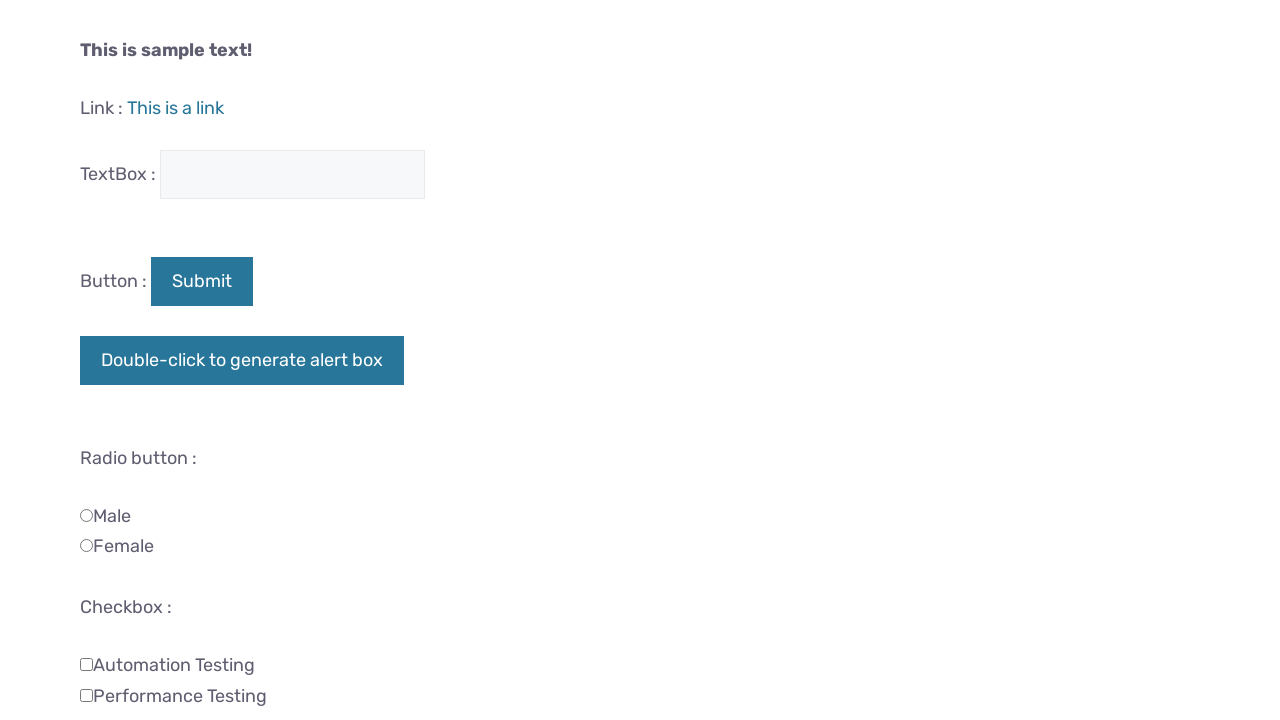

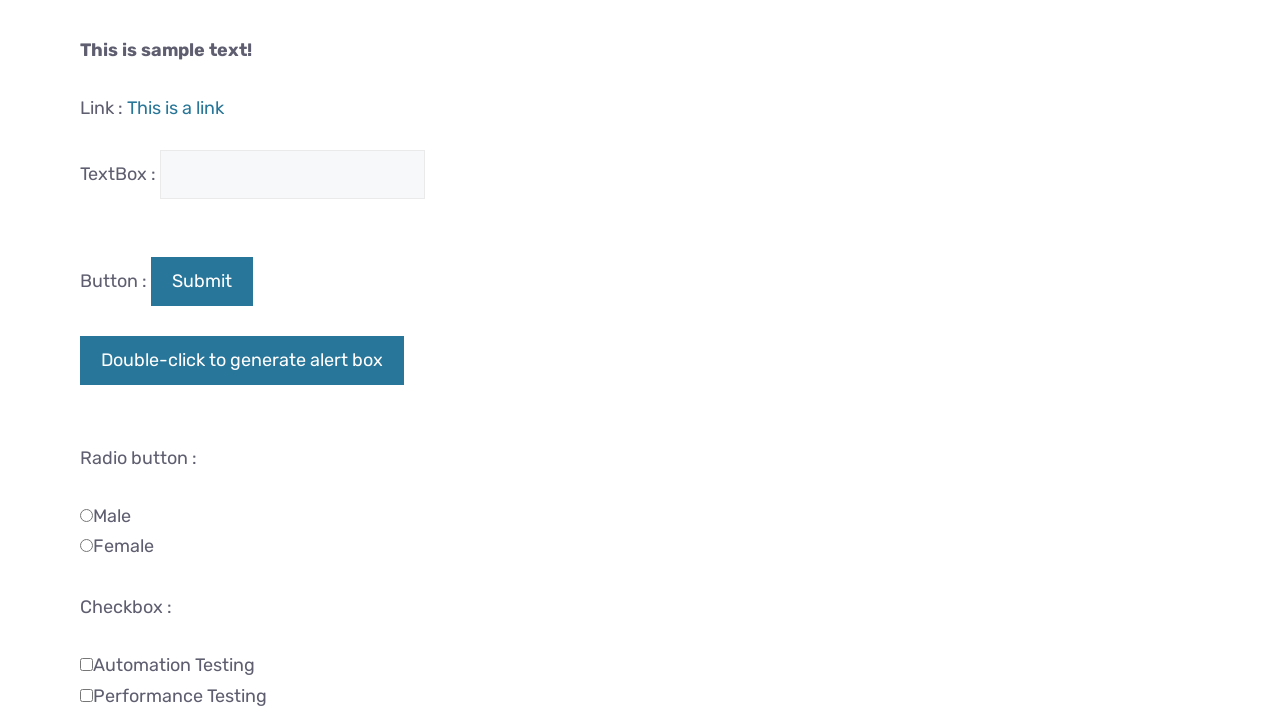